Tests table sorting by clicking the Email column header and verifying the values are sorted in ascending order

Starting URL: http://the-internet.herokuapp.com/tables

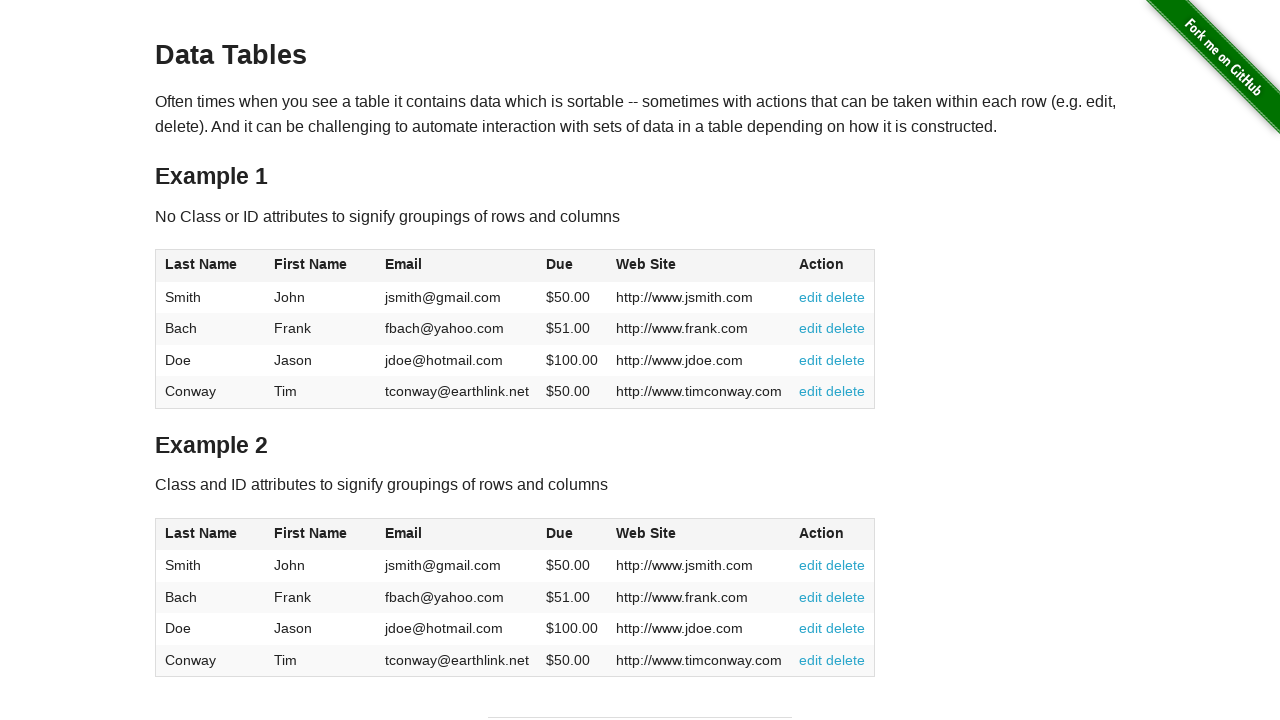

Clicked Email column header to sort table at (457, 266) on #table1 thead tr th:nth-of-type(3)
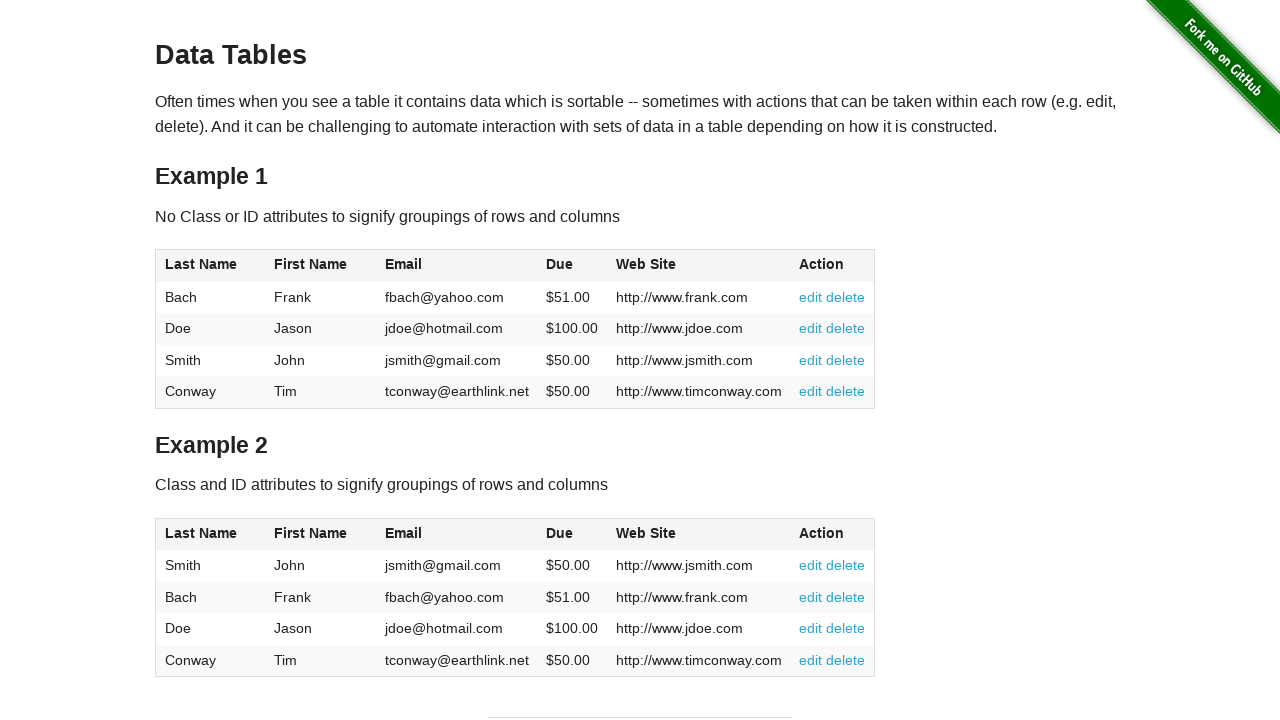

Table sorted and Email column cells are visible
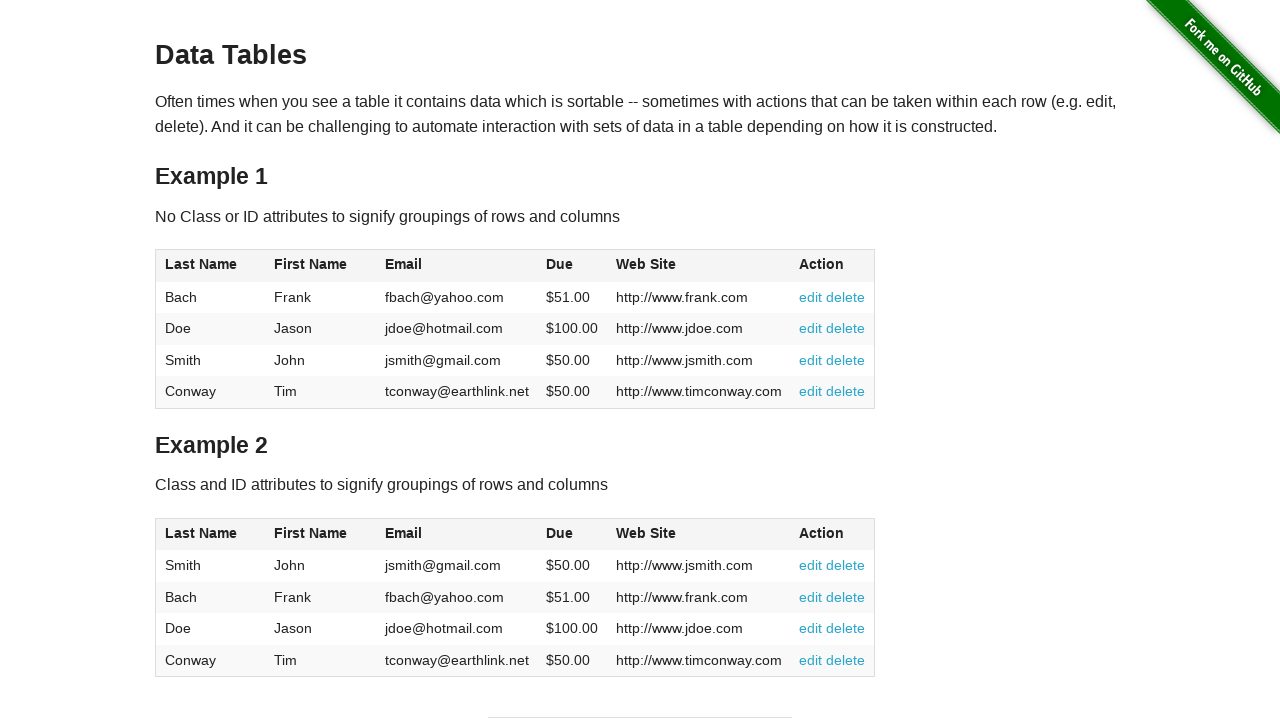

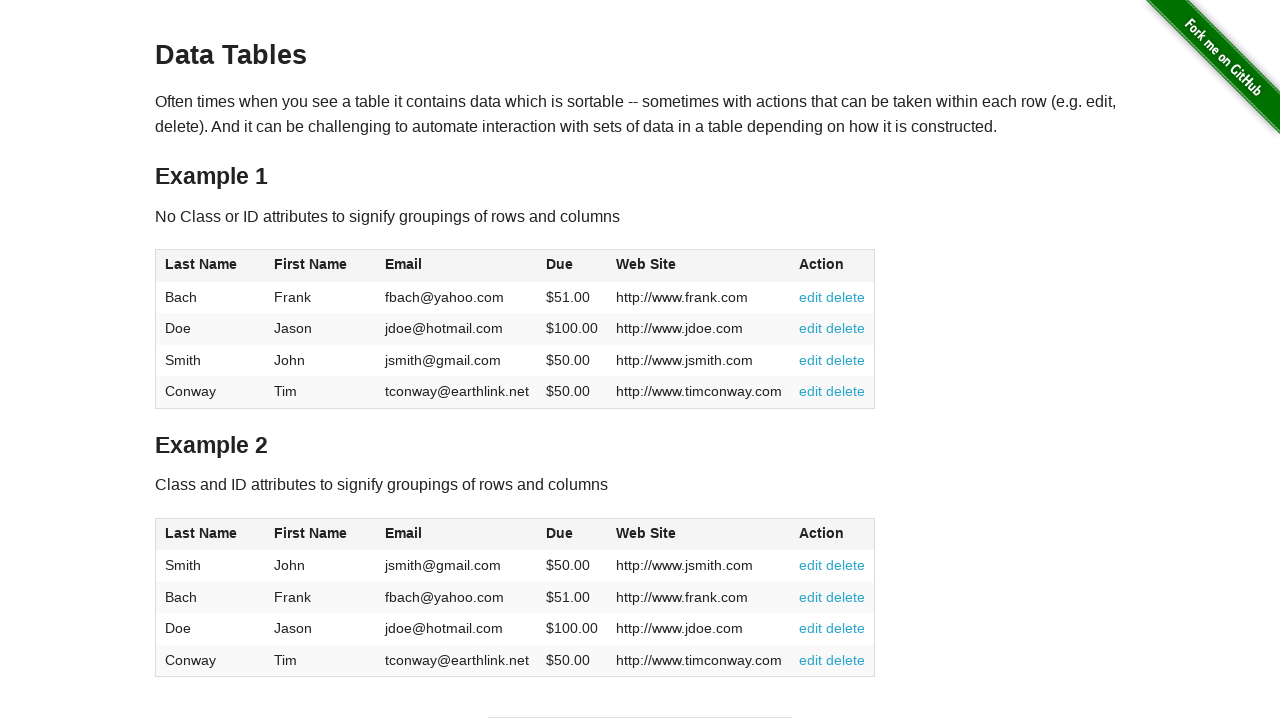